Tests different types of button clicks - double click, right click, and regular click on a demo page

Starting URL: https://demoqa.com/buttons

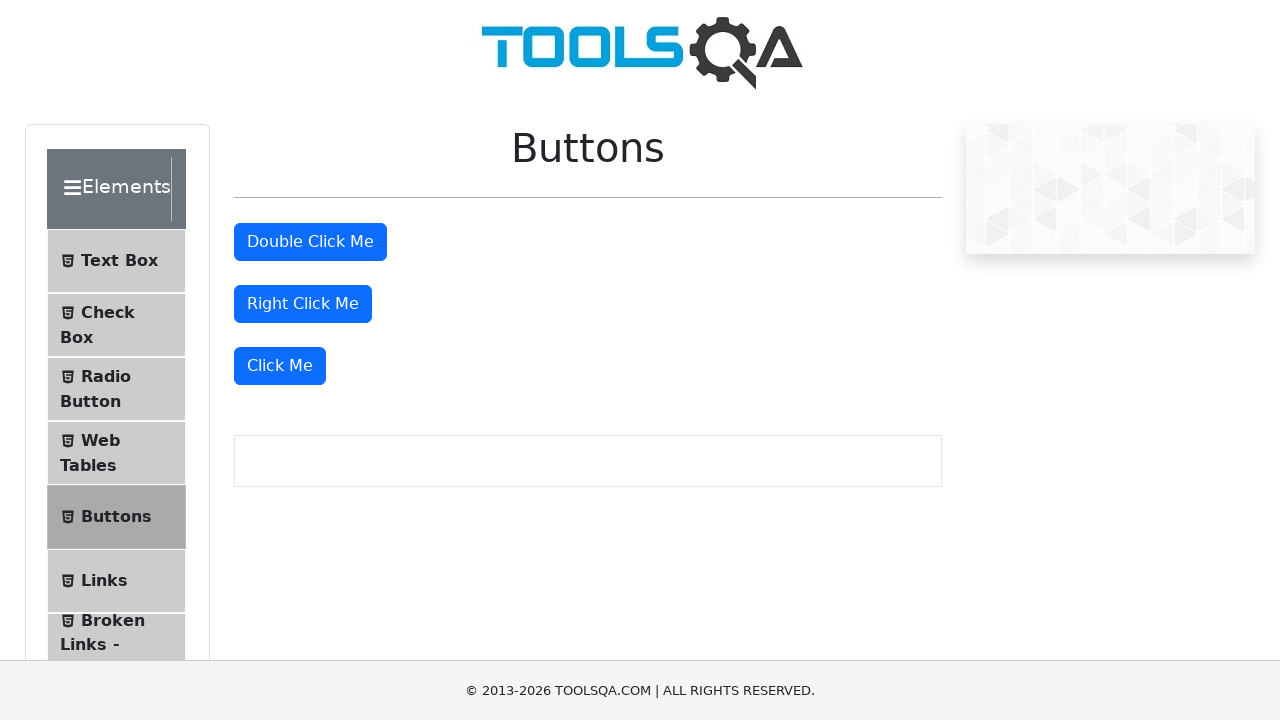

Double clicked the double click button at (310, 242) on #doubleClickBtn
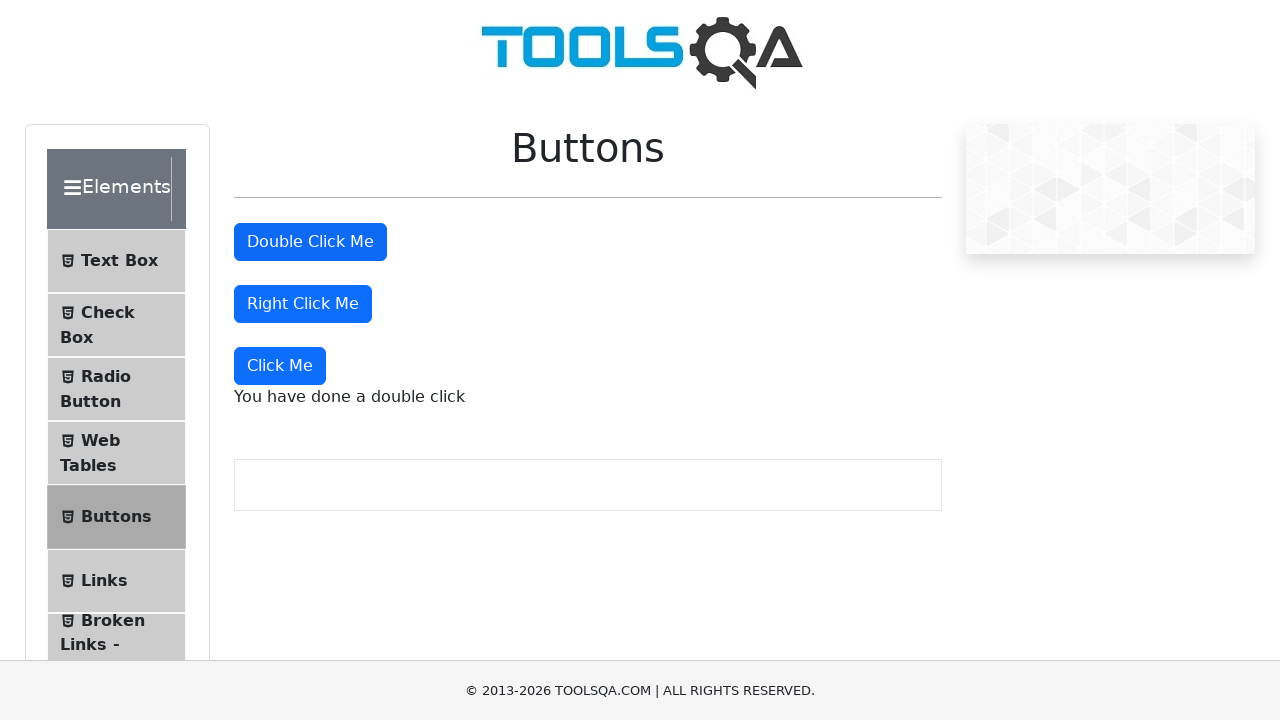

Right clicked the right click button at (303, 304) on #rightClickBtn
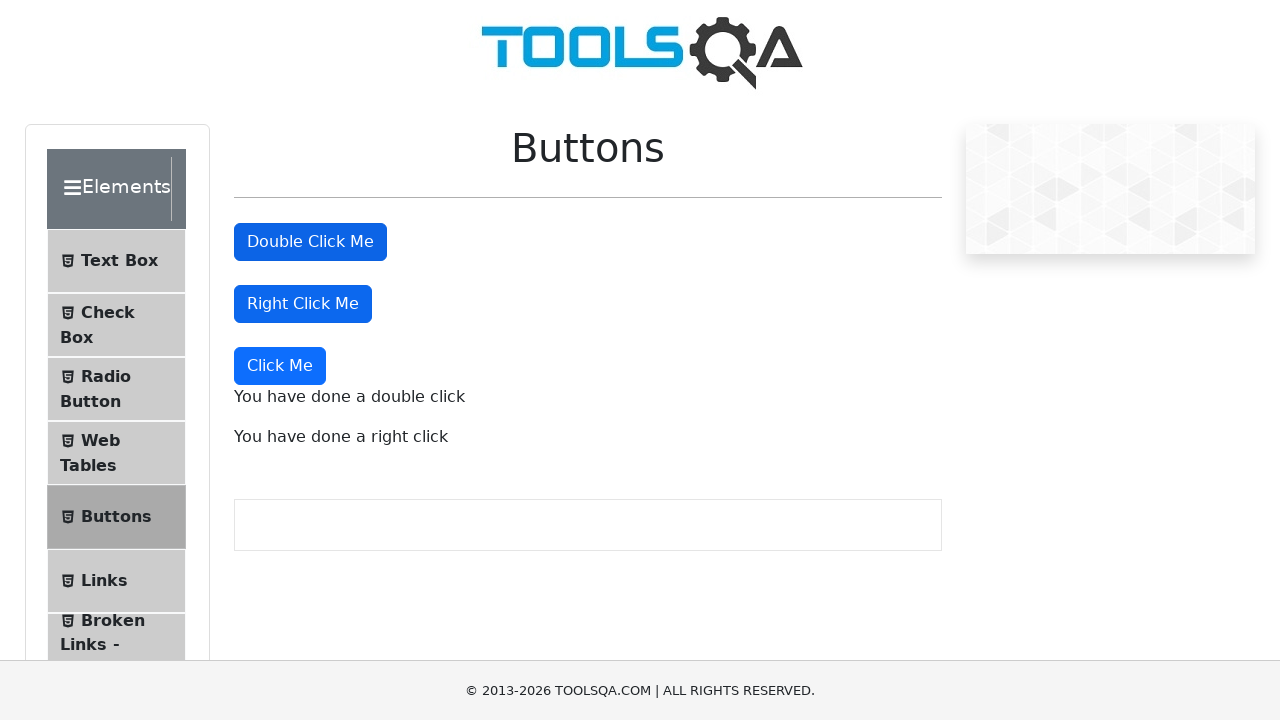

Clicked the 'Click Me' button at (280, 366) on xpath=//button[text()='Click Me']
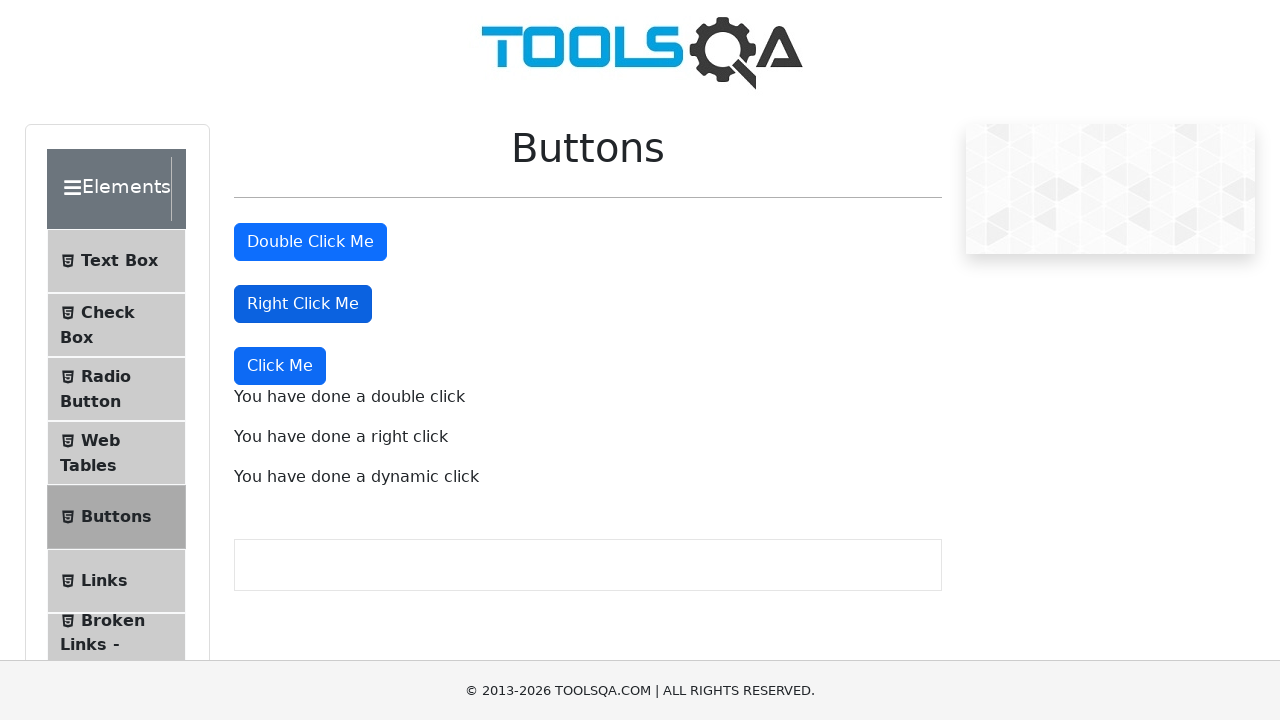

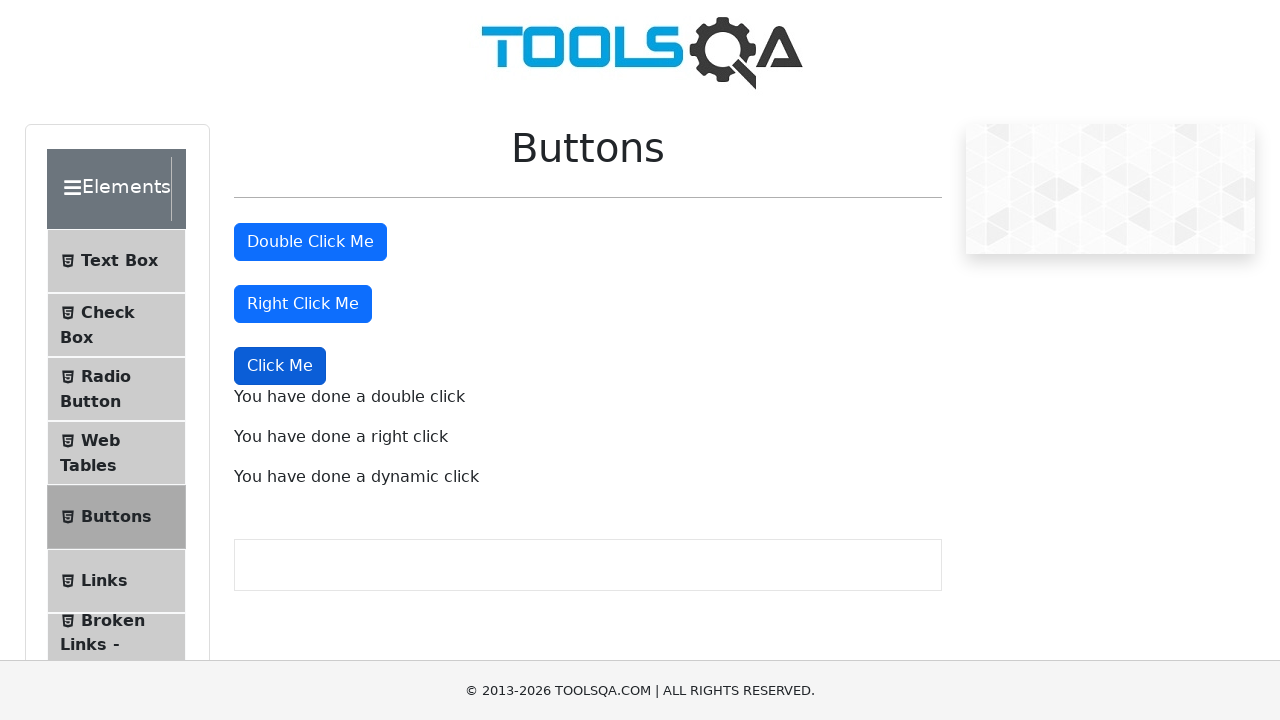